Tests checkbox functionality by checking a checkbox and verifying the confirmation message appears

Starting URL: https://test.k6.io/browser.php

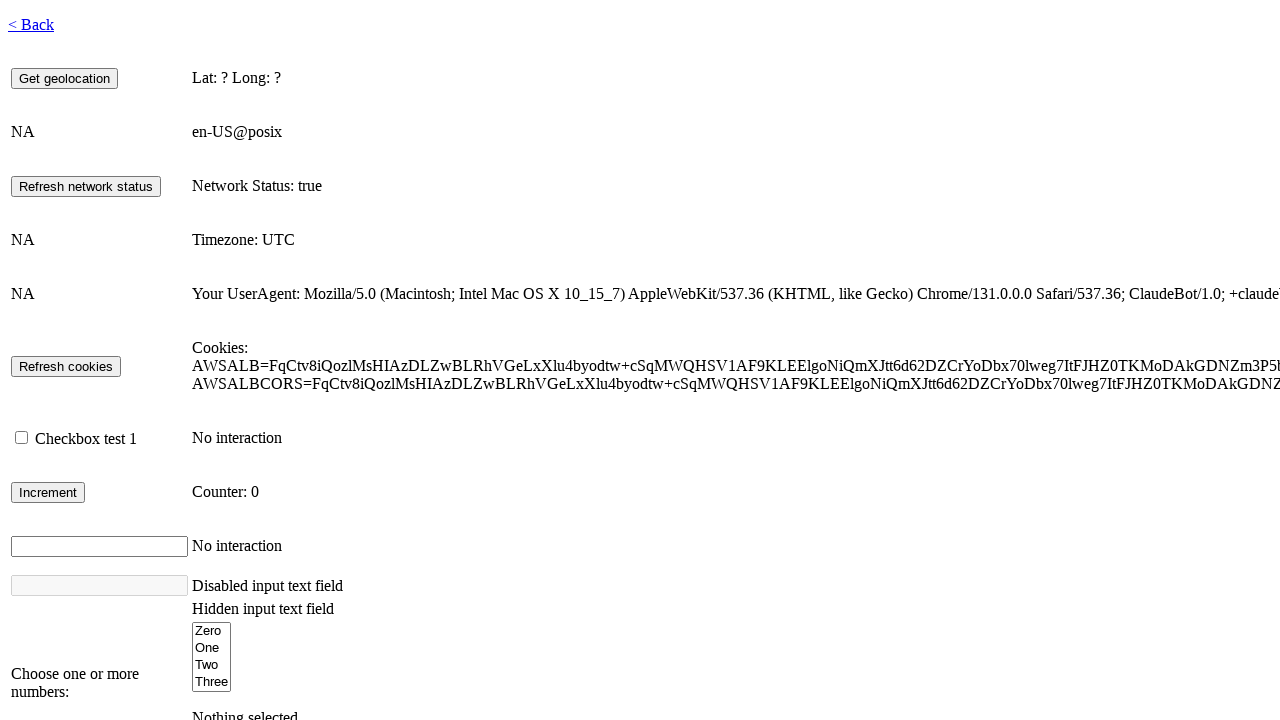

Checked the checkbox #checkbox1 at (22, 438) on #checkbox1
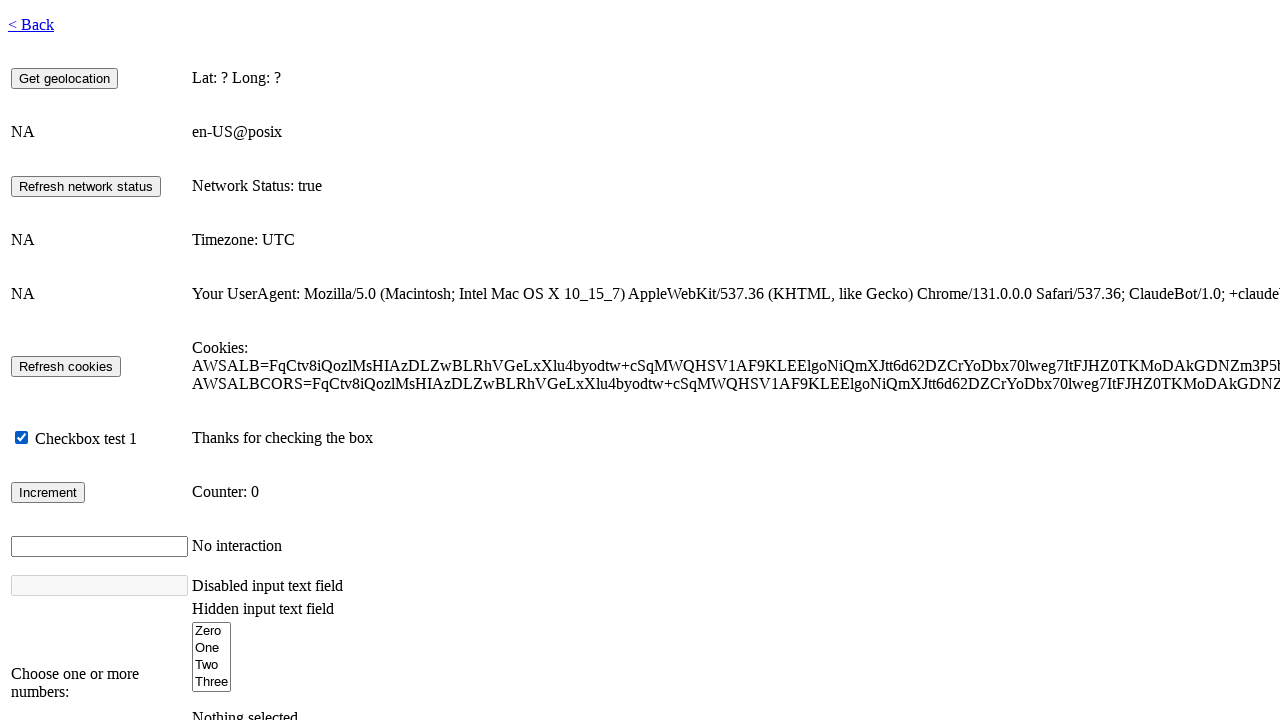

Checkbox confirmation message appeared
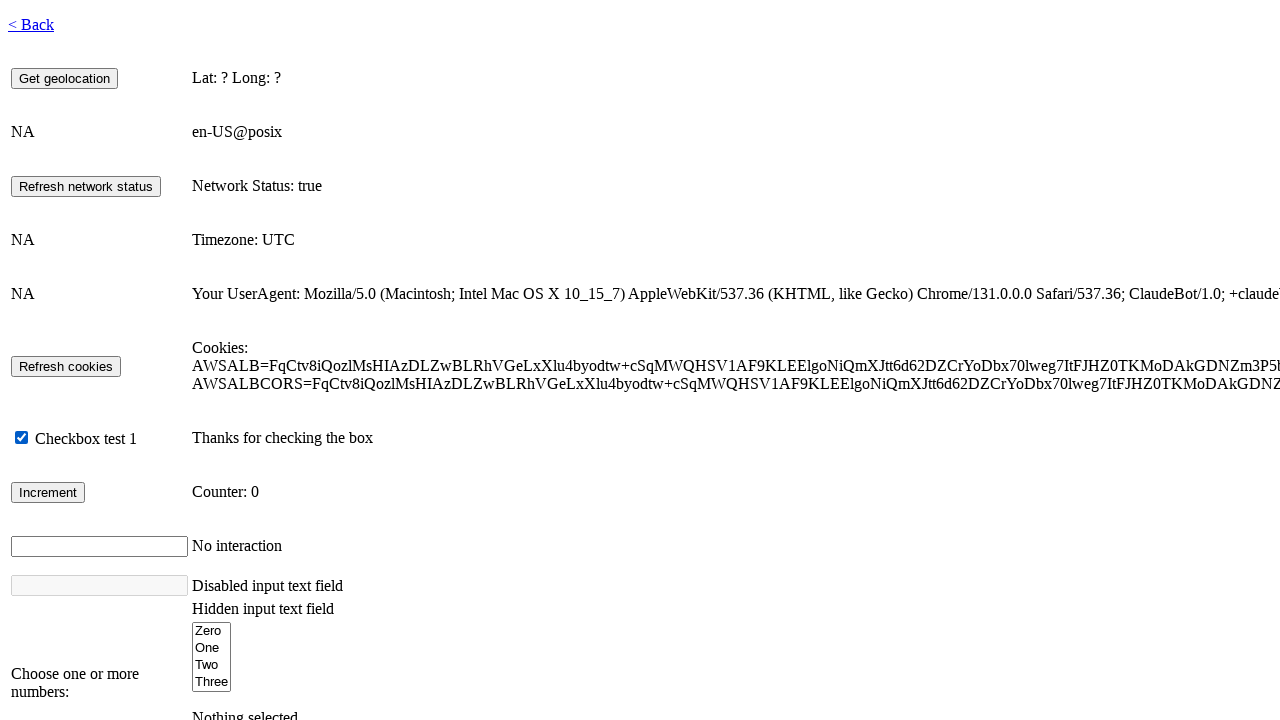

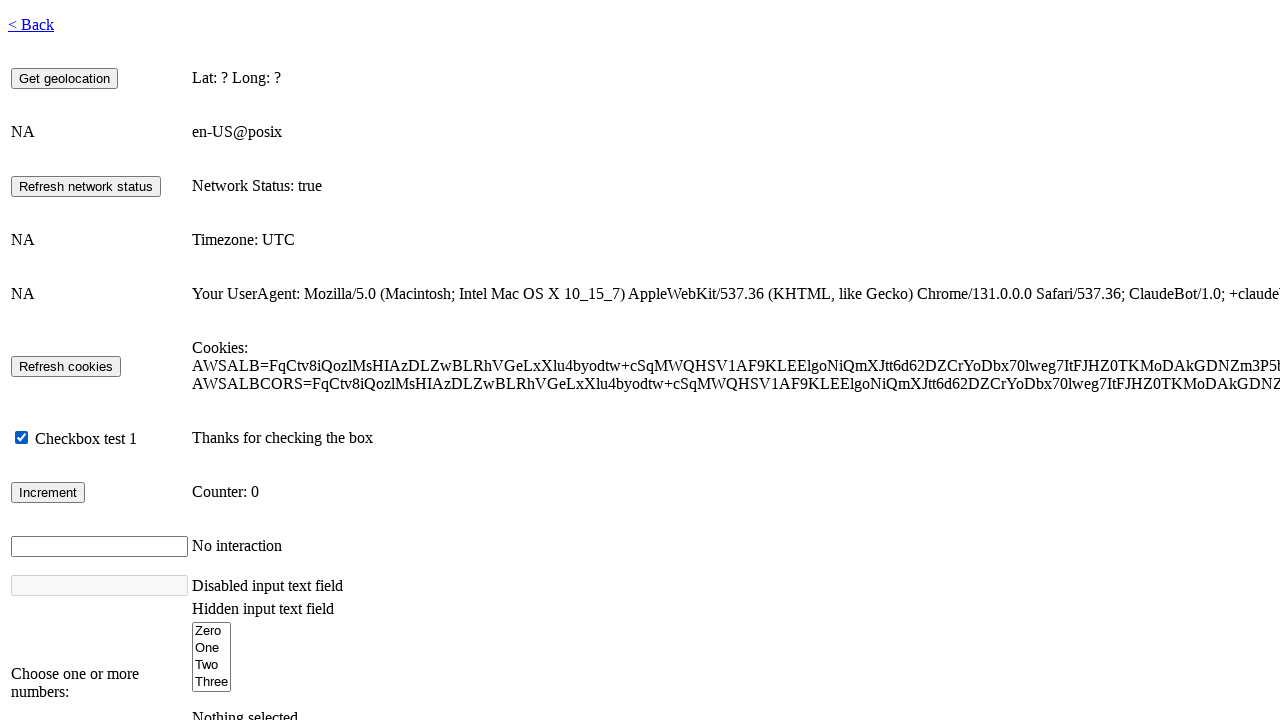